Tests scrolling an element into view on the page by scrolling to a specific link element

Starting URL: https://the-internet.herokuapp.com/

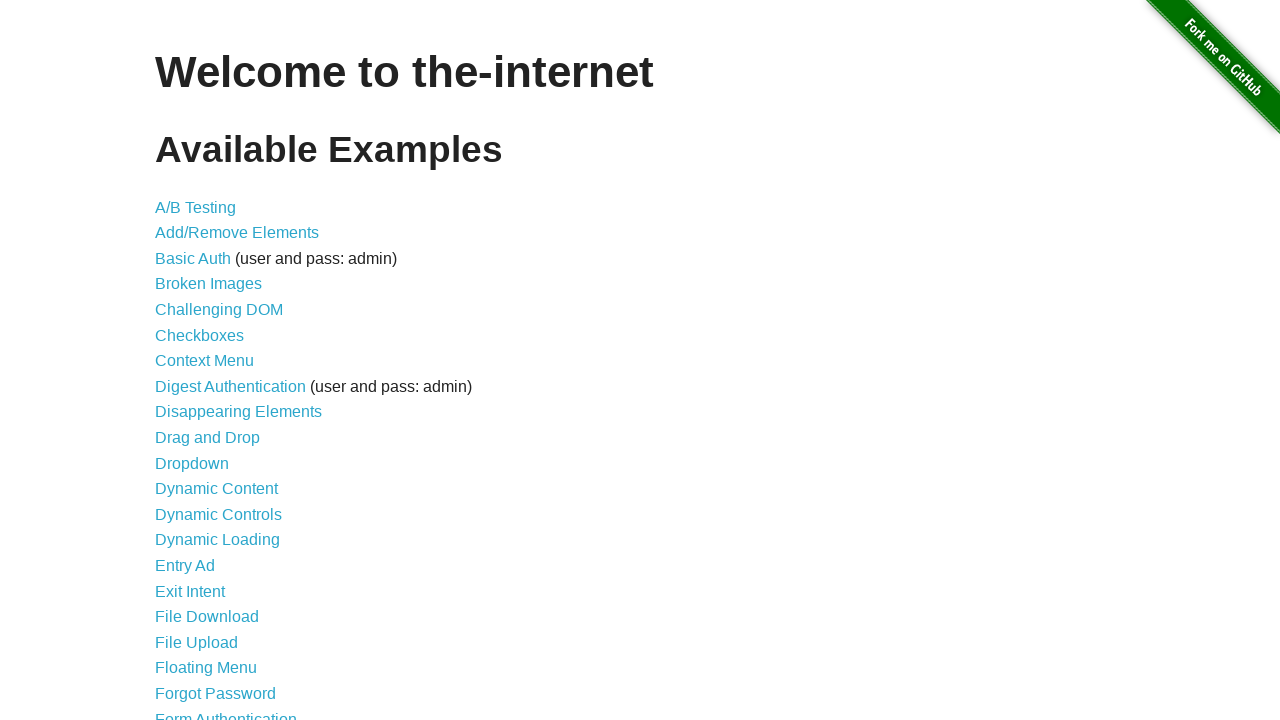

Navigated to the-internet.herokuapp.com home page
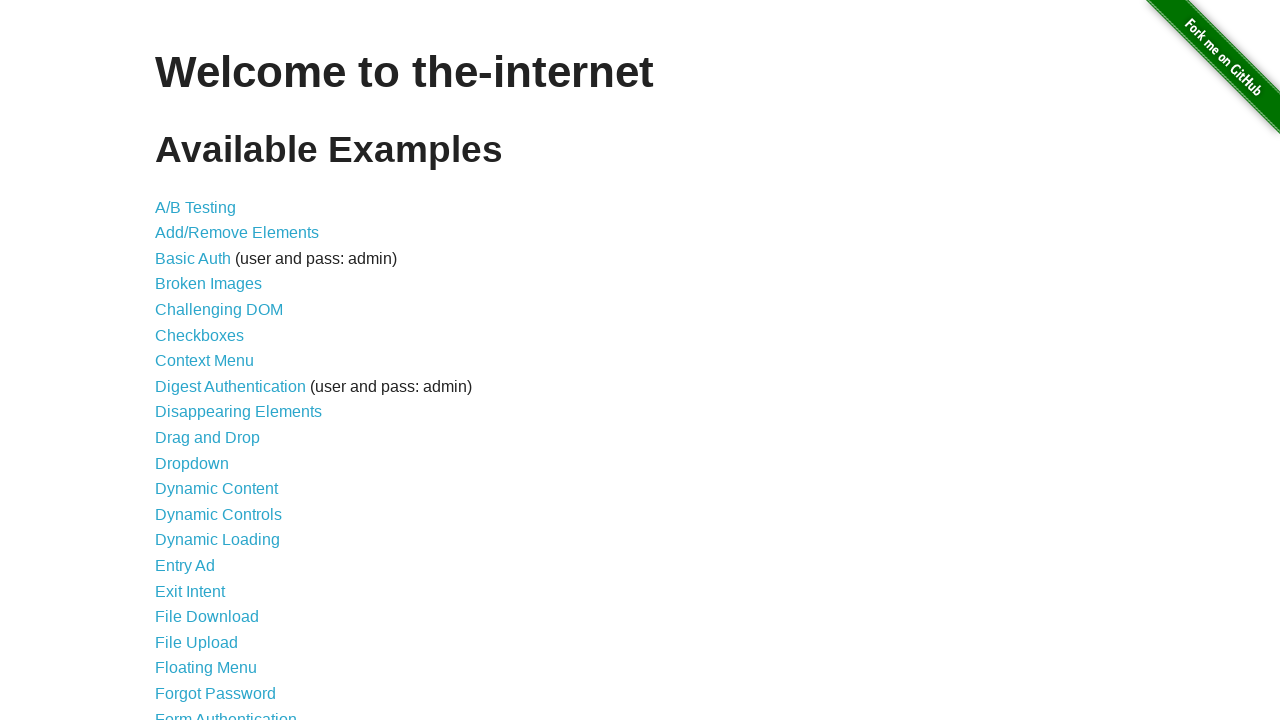

Scrolled TinyMCE link element into view
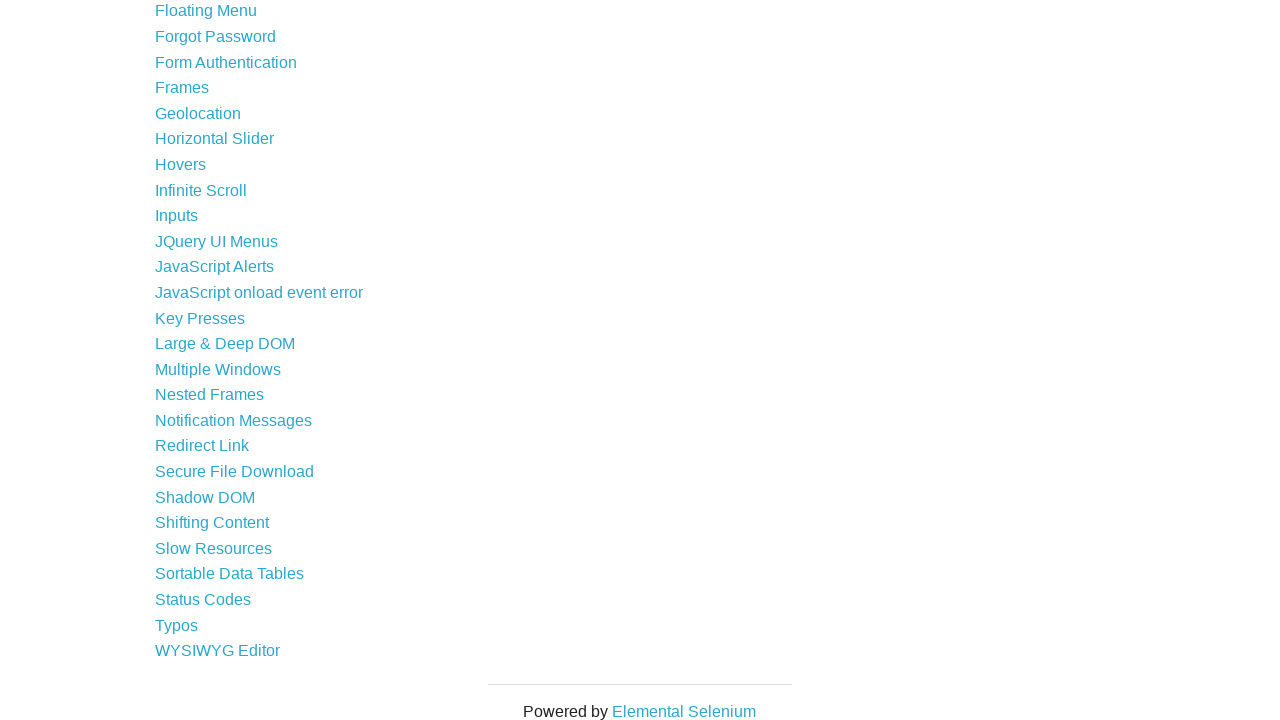

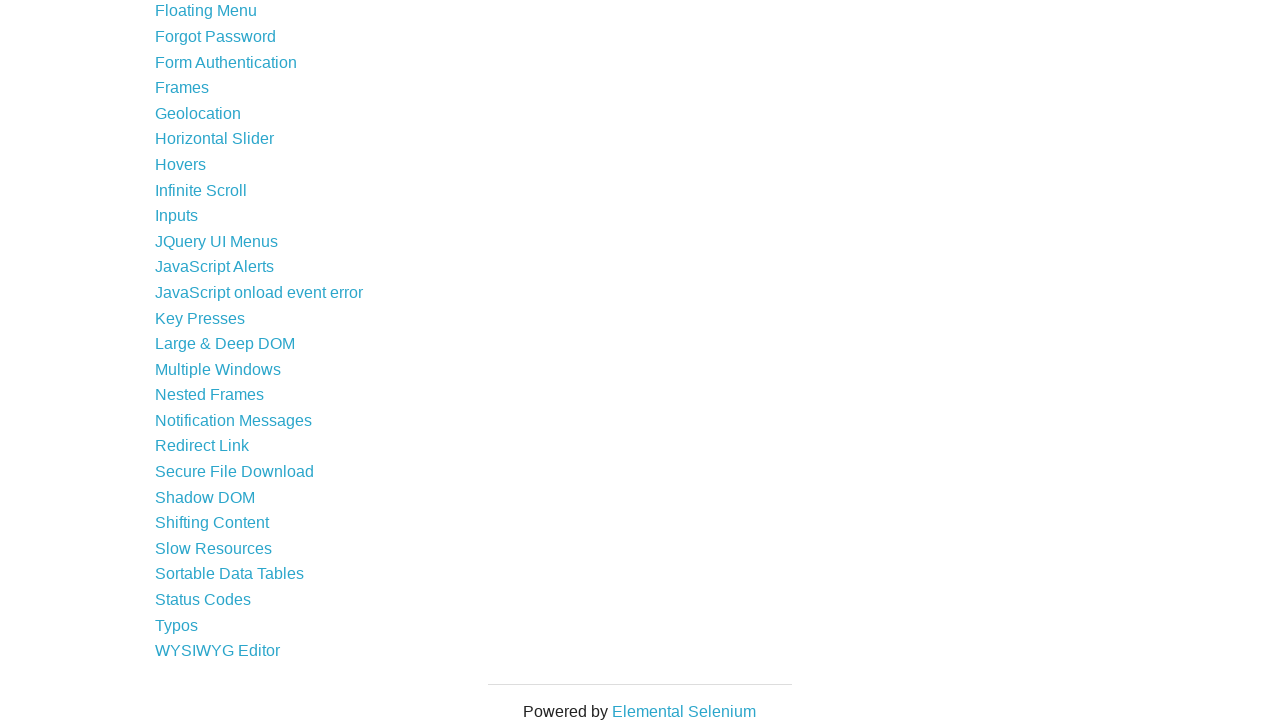